Navigates to Flipkart homepage and verifies the page loads

Starting URL: https://www.flipkart.com/

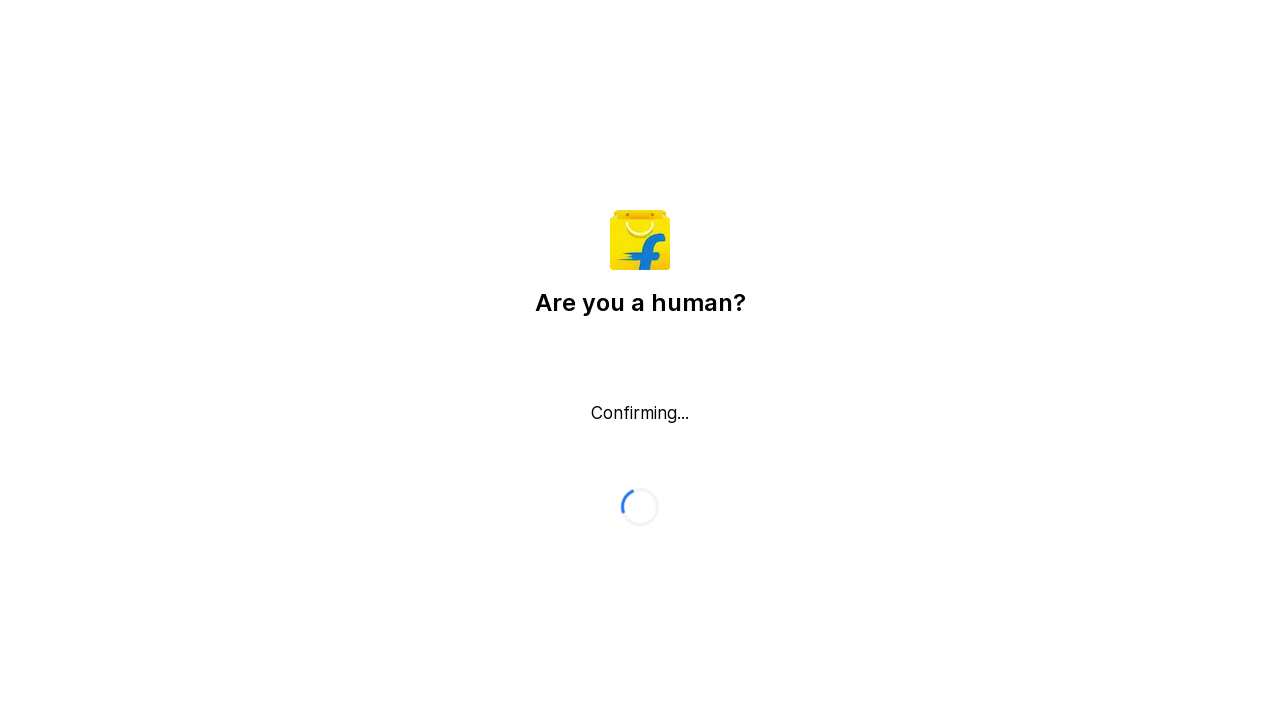

Navigated to Flipkart homepage and waited for DOM to load
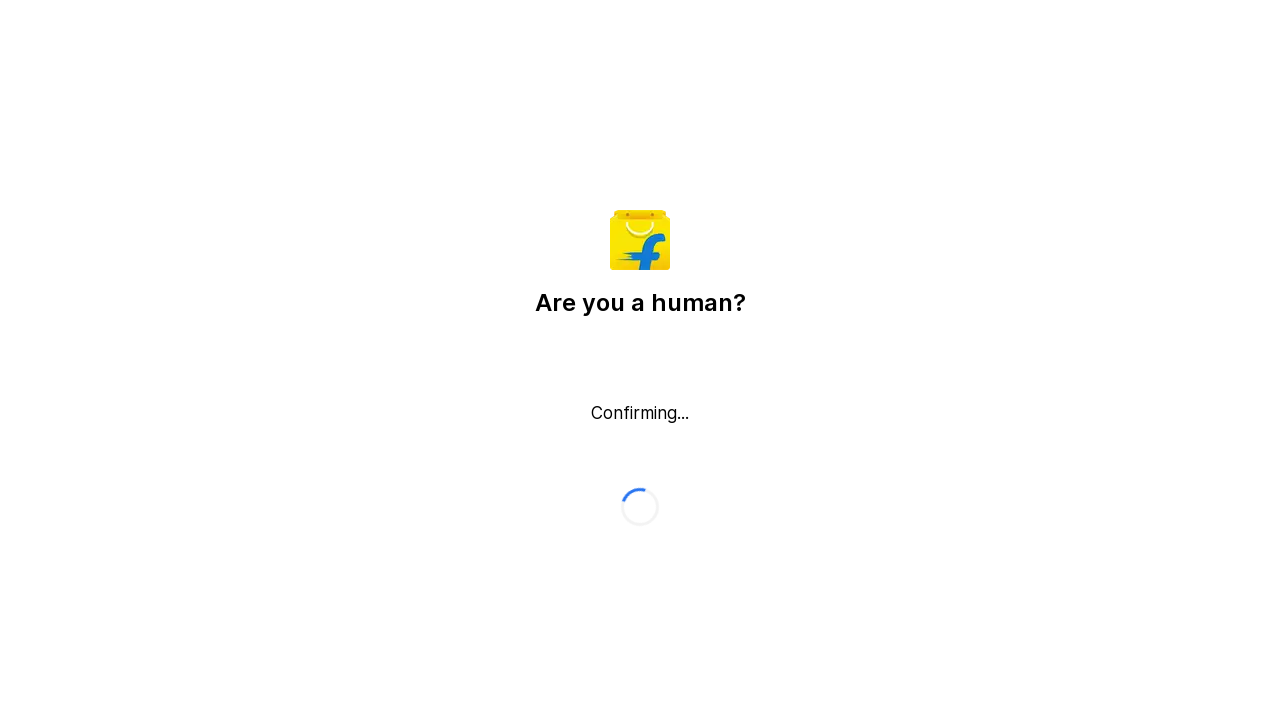

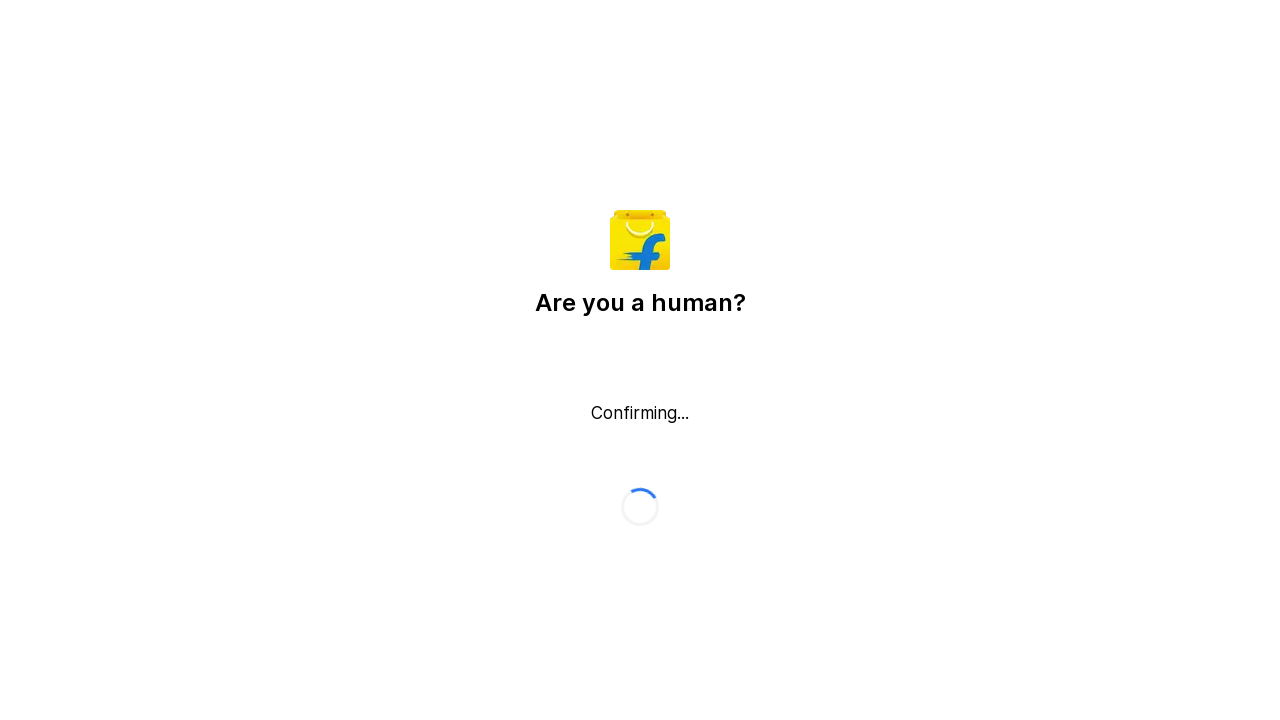